Navigates from jQuery homepage to jQuery UI section by clicking on the jQuery UI link in the navigation menu

Starting URL: https://jquery.com/

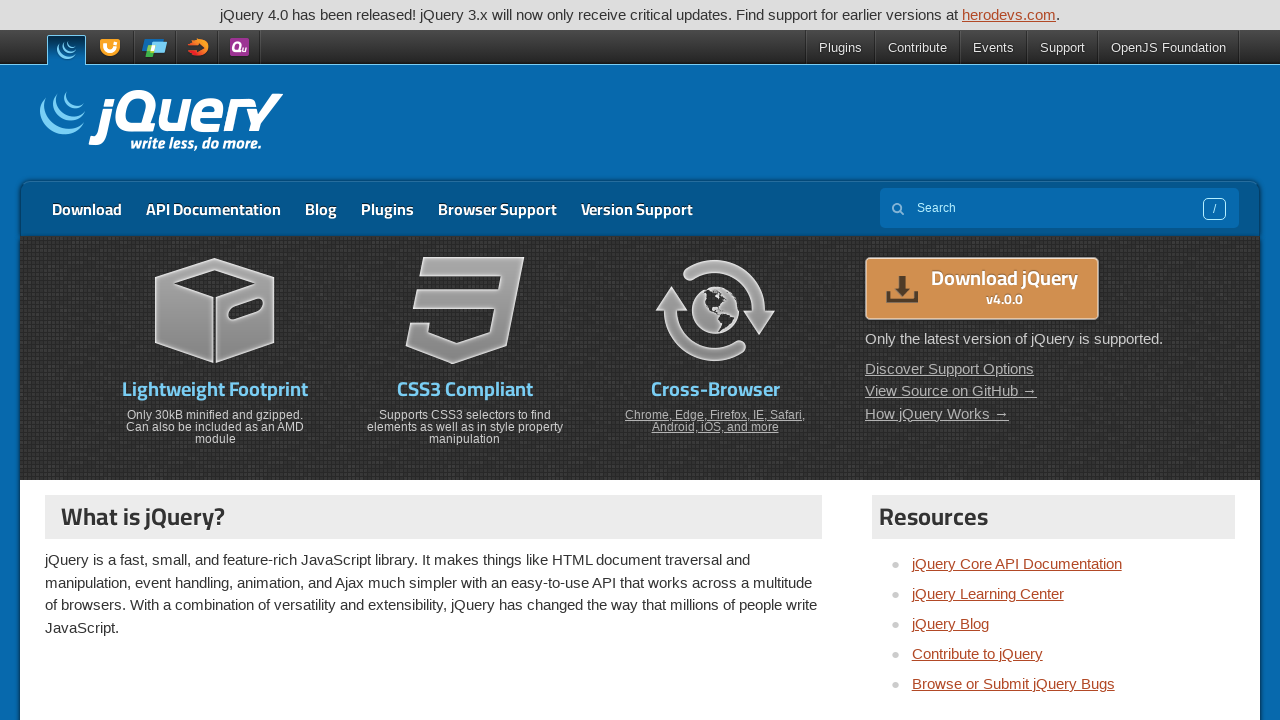

Navigated to jQuery homepage
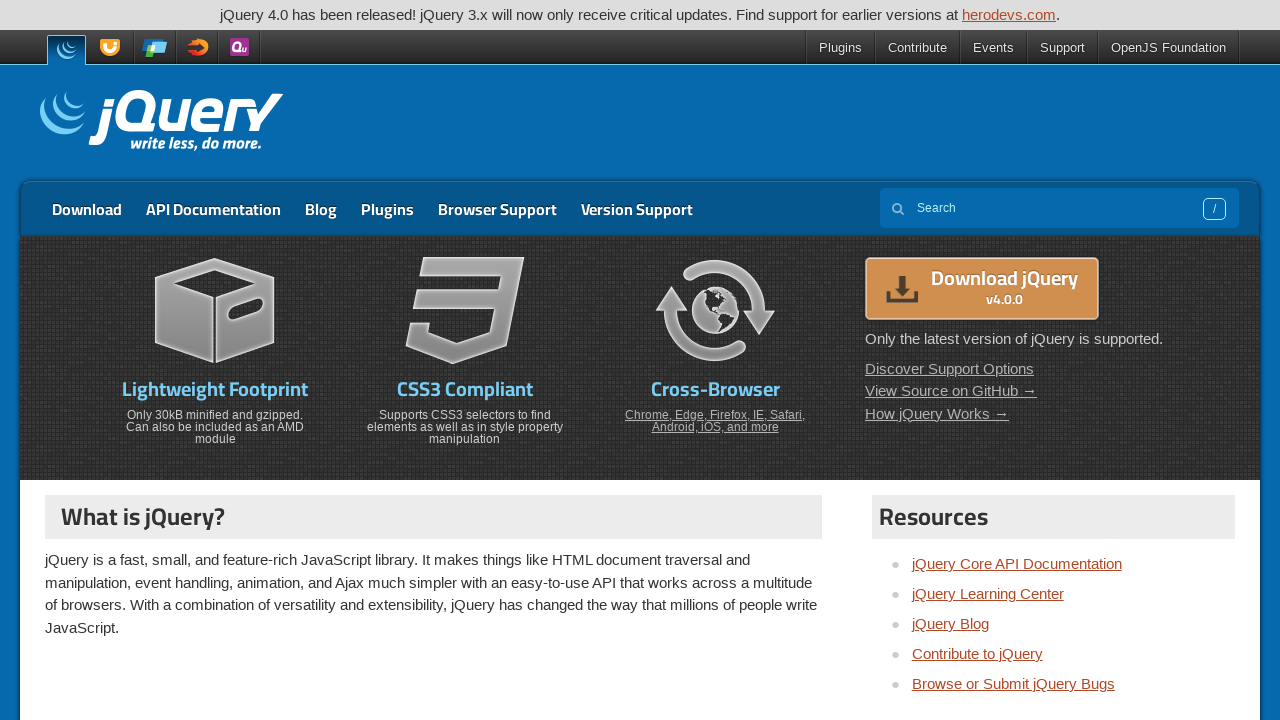

Clicked on jQuery UI link in navigation menu at (112, 48) on #global-nav > nav > div > ul.projects > li.project.jquery-ui > a
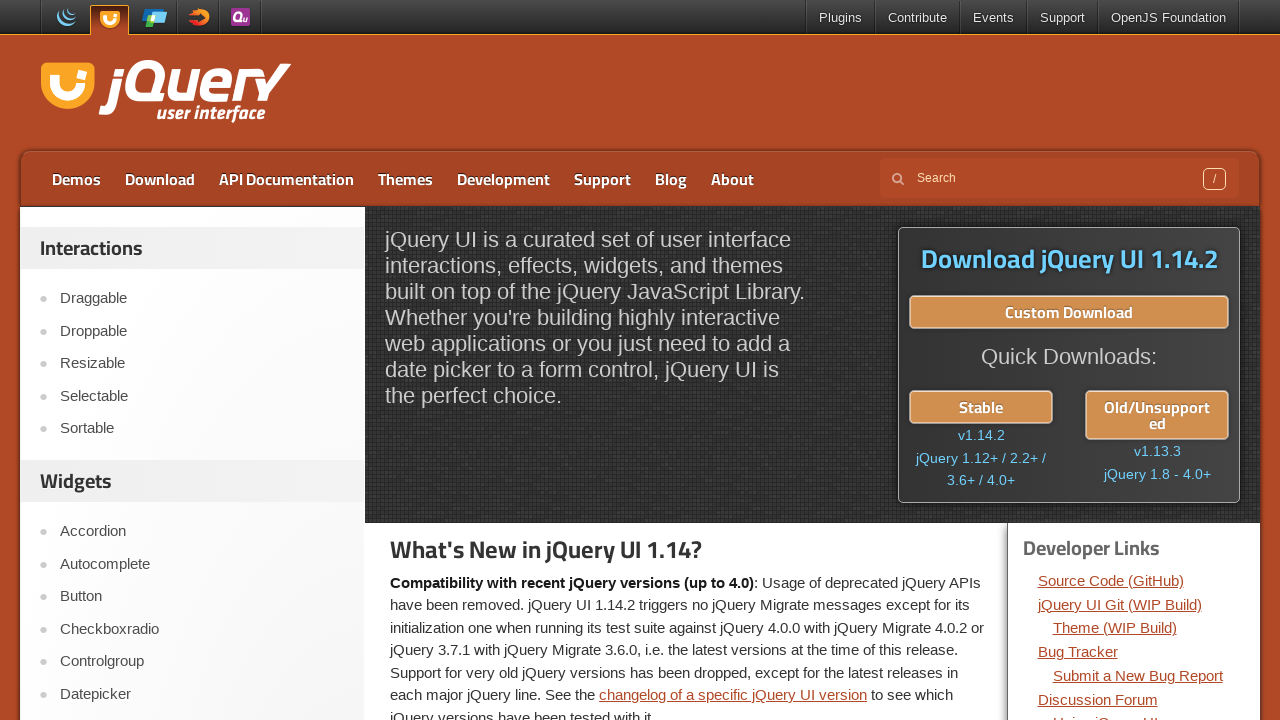

jQuery UI page loaded successfully
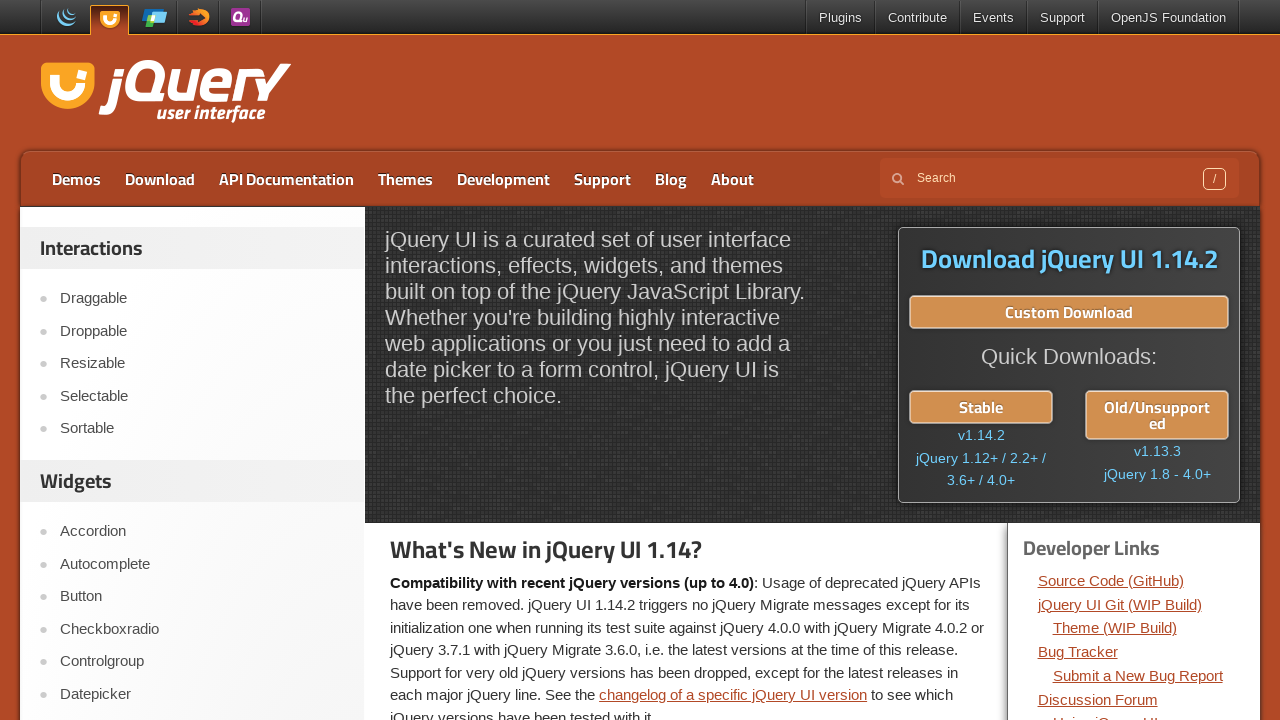

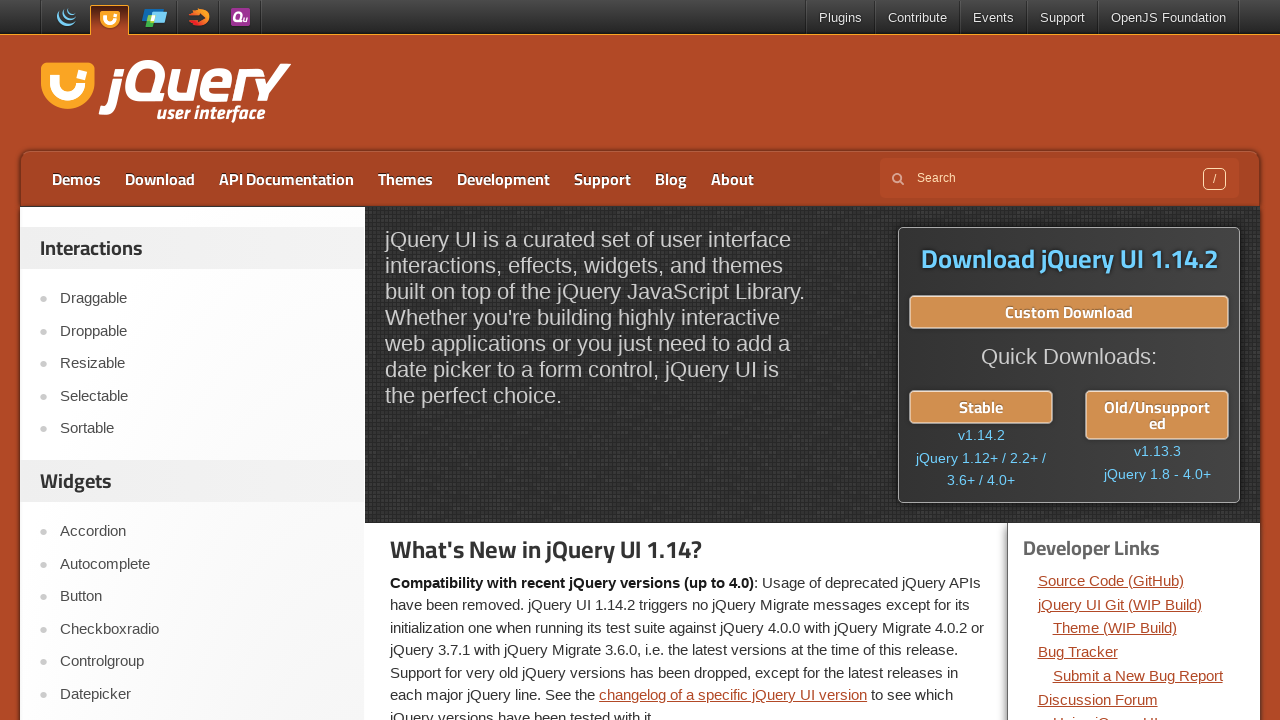